Tests the drag-and-drop functionality on jQuery UI's draggable demo page by switching to the iframe containing the draggable element and performing a drag operation.

Starting URL: https://jqueryui.com/draggable/

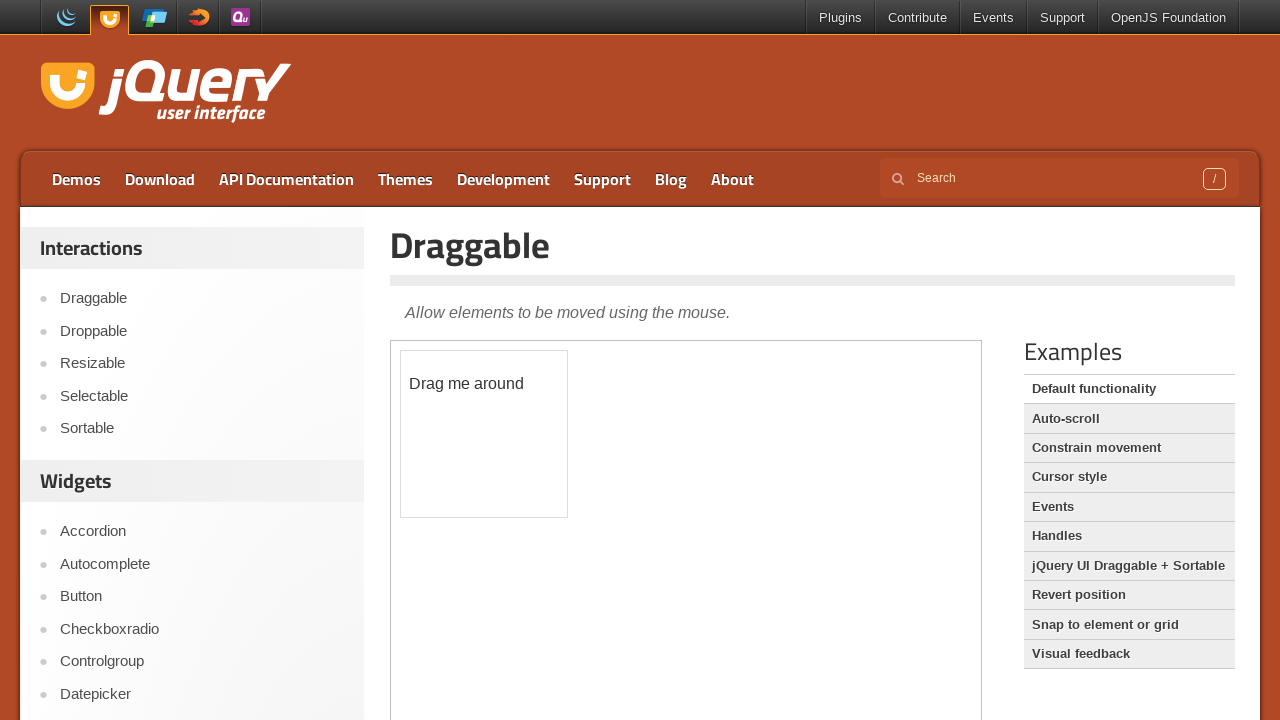

Located the demo iframe containing draggable element
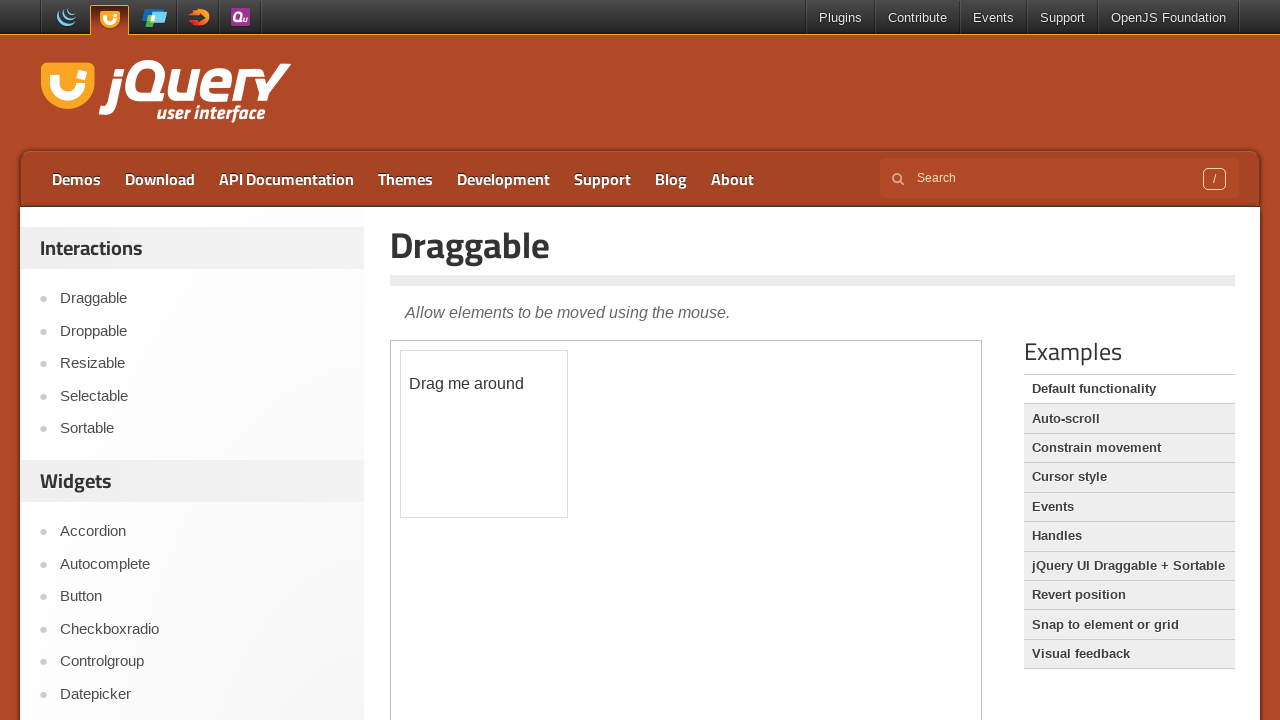

Located the draggable element with ID 'draggable'
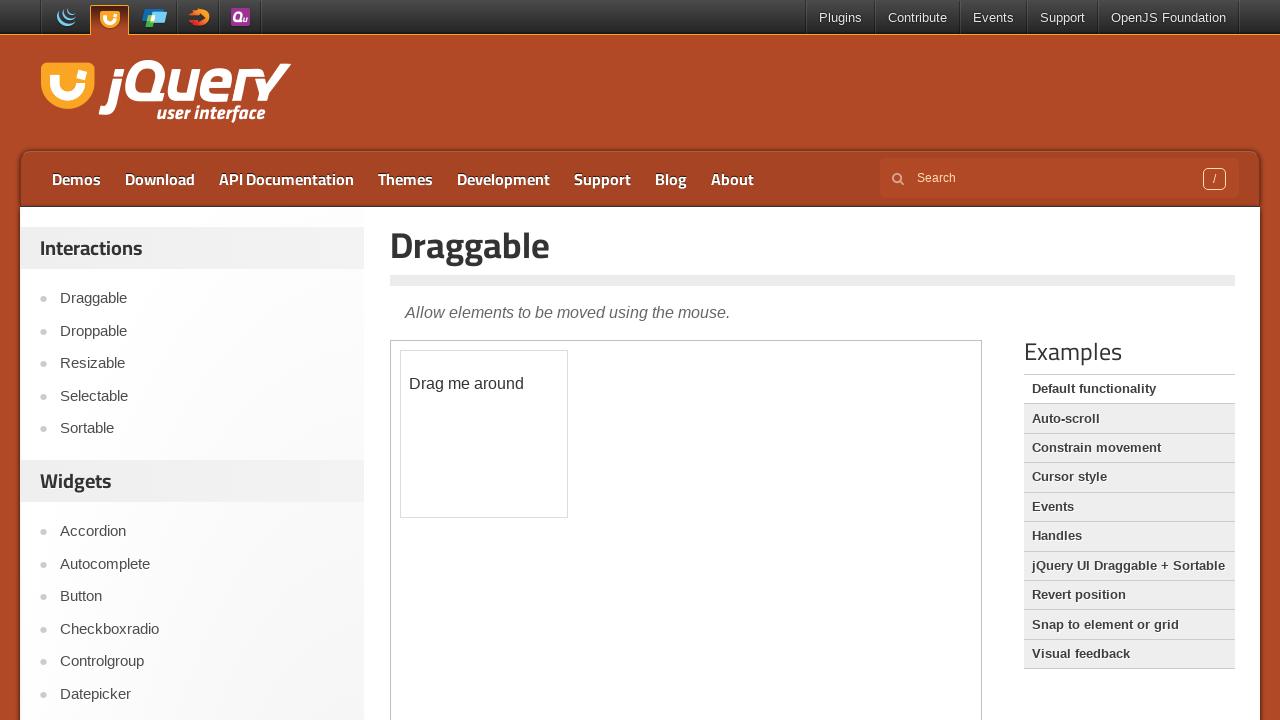

Draggable element became visible
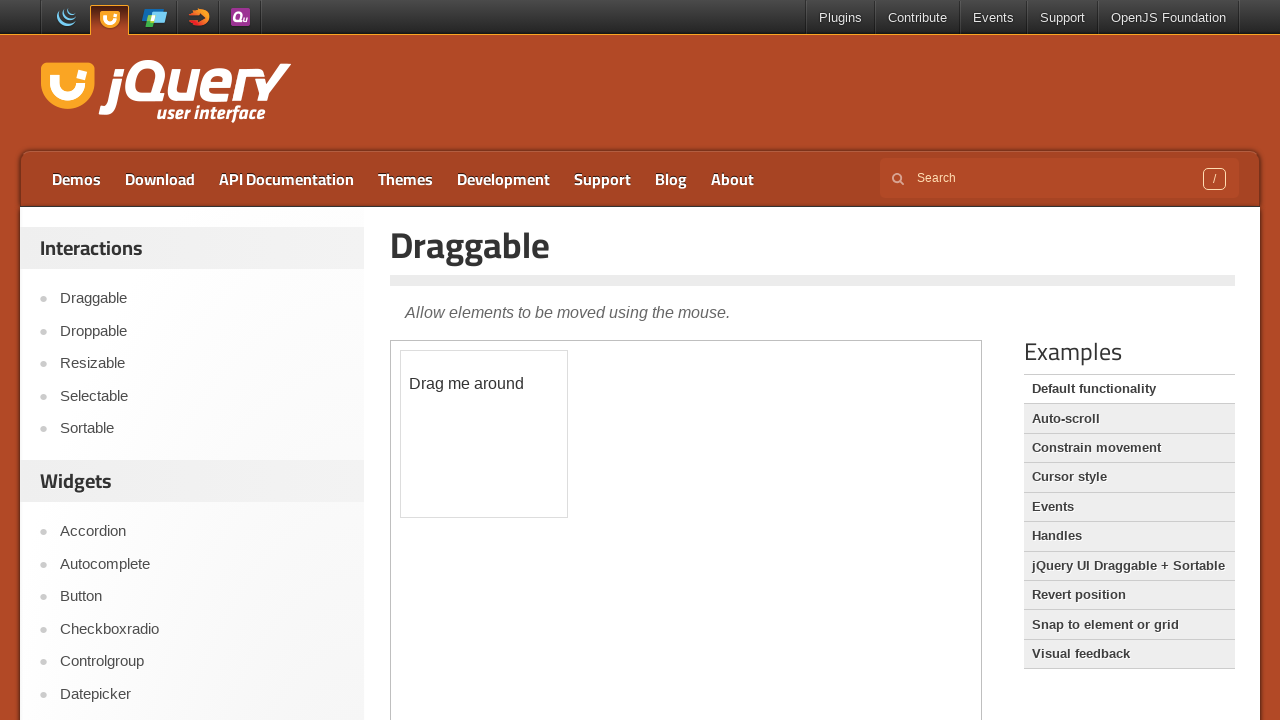

Retrieved bounding box of draggable element
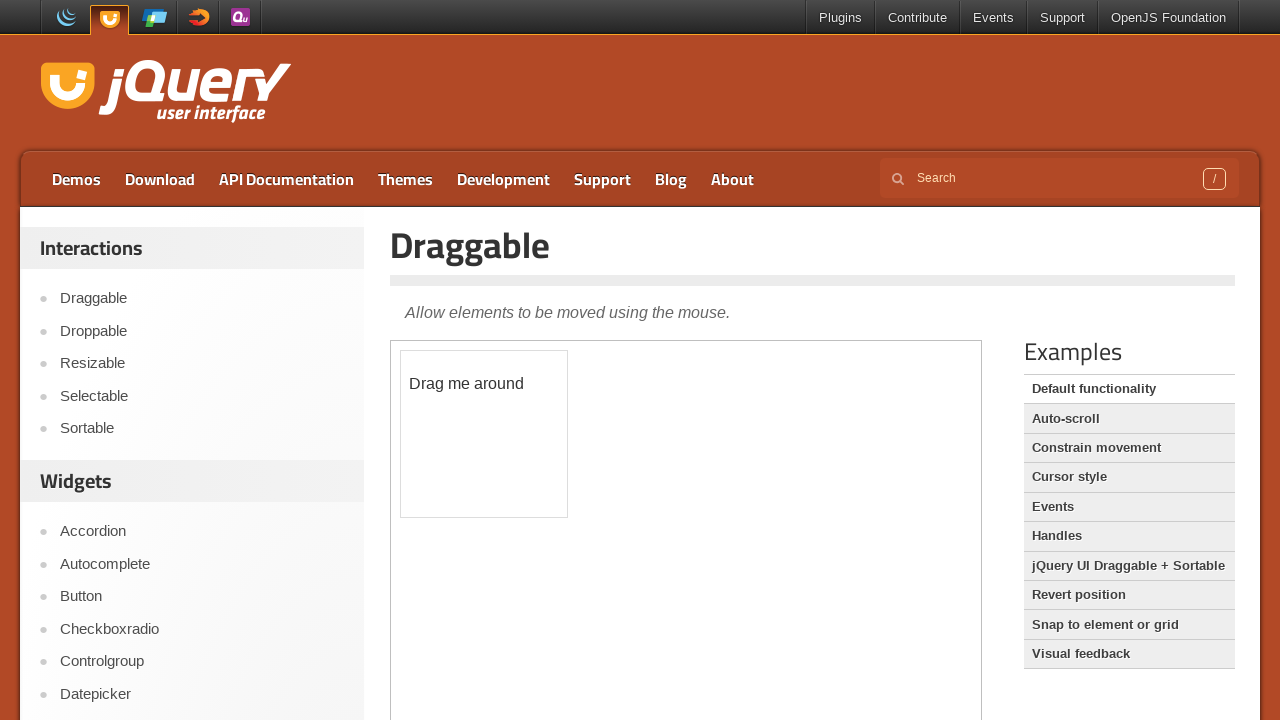

Dragged element 150px horizontally and 100px vertically at (551, 451)
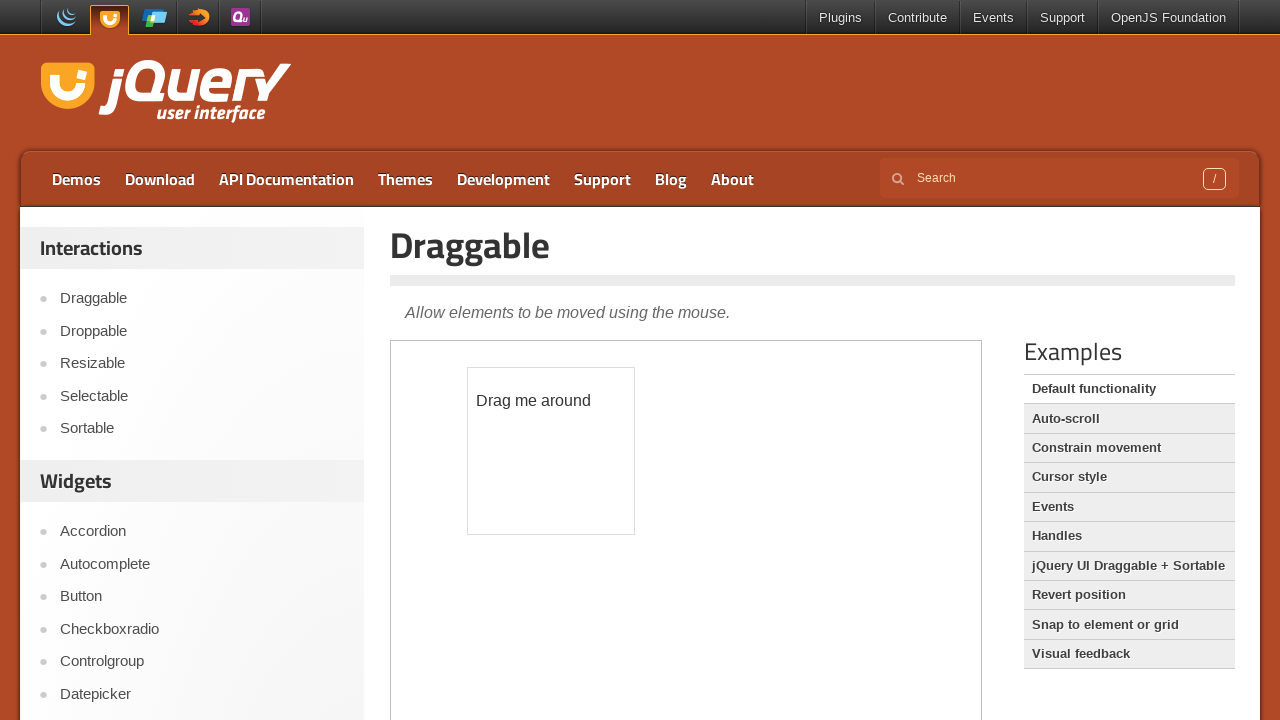

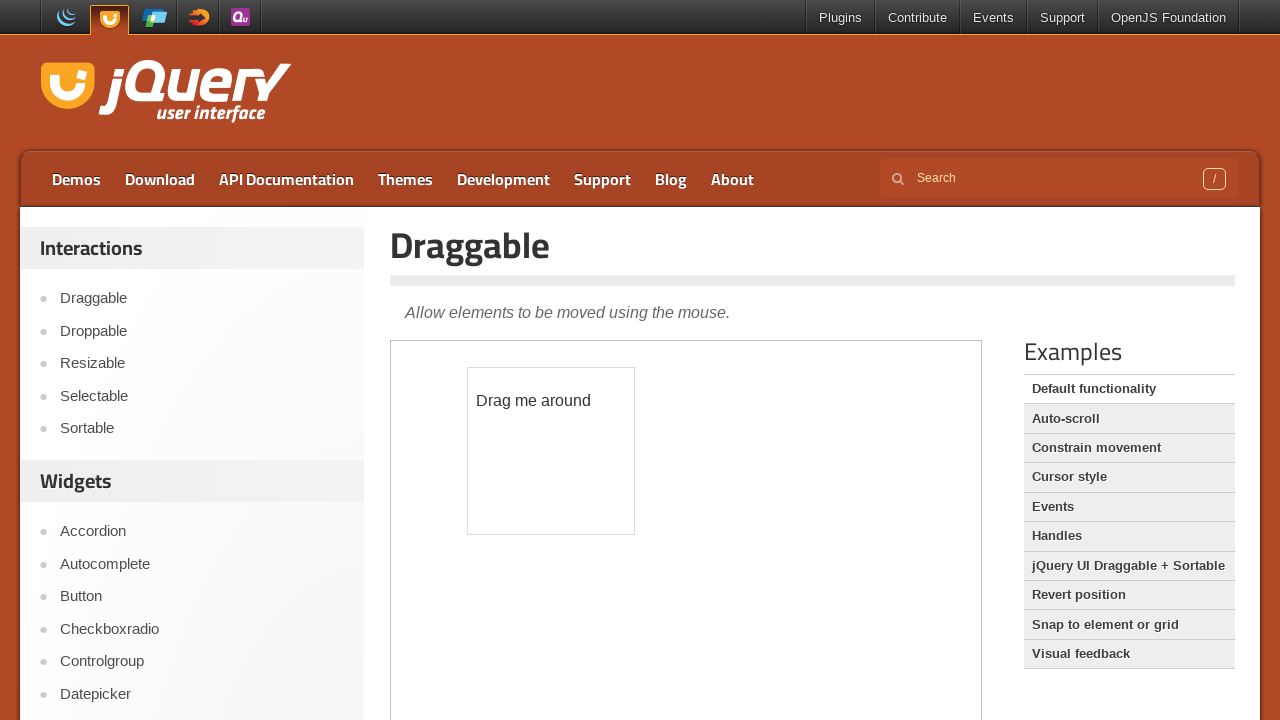